Tests drag and drop functionality by dragging an element and dropping it onto a target droppable area on the jQuery UI demo page

Starting URL: https://jqueryui.com/resources/demos/droppable/default.html

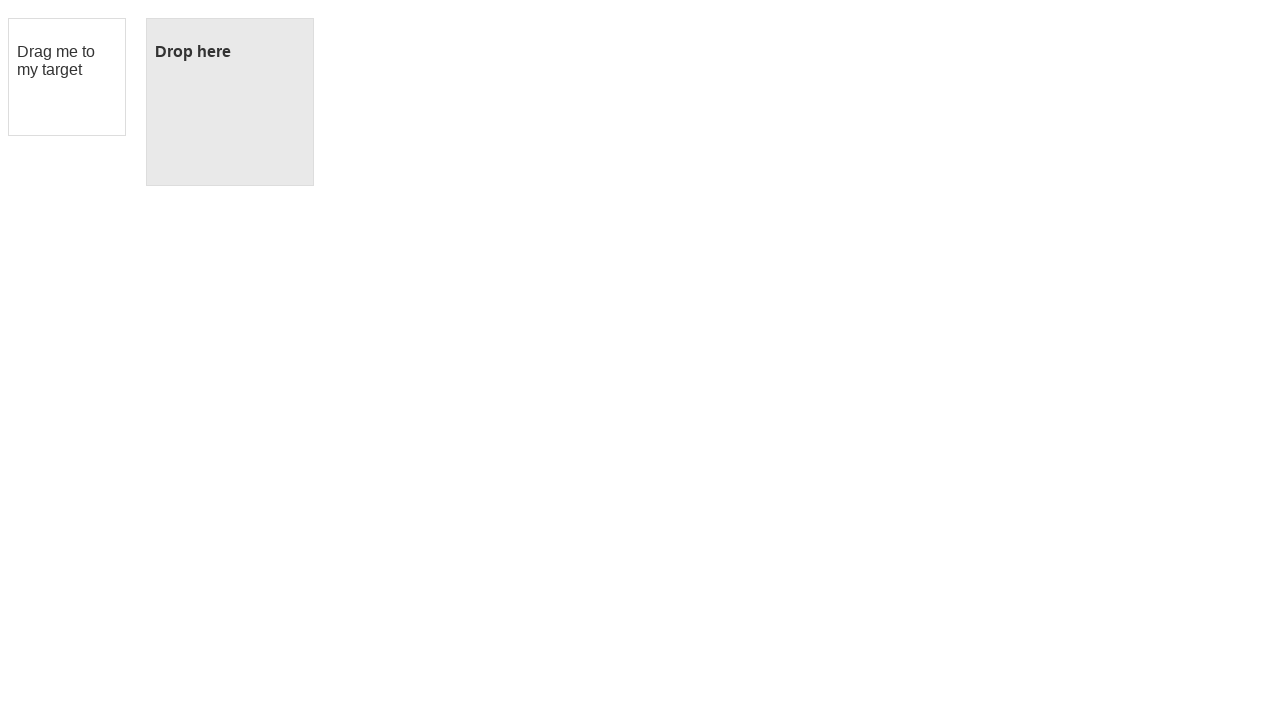

Draggable element became visible
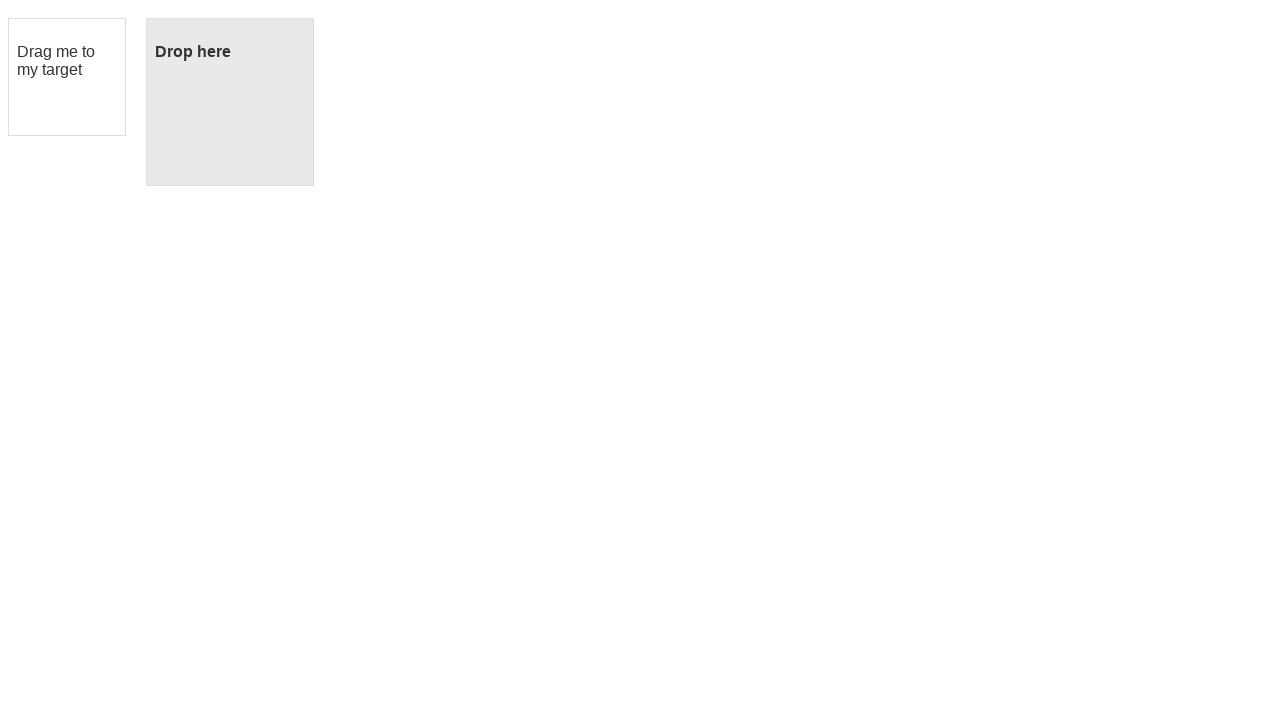

Droppable element became visible
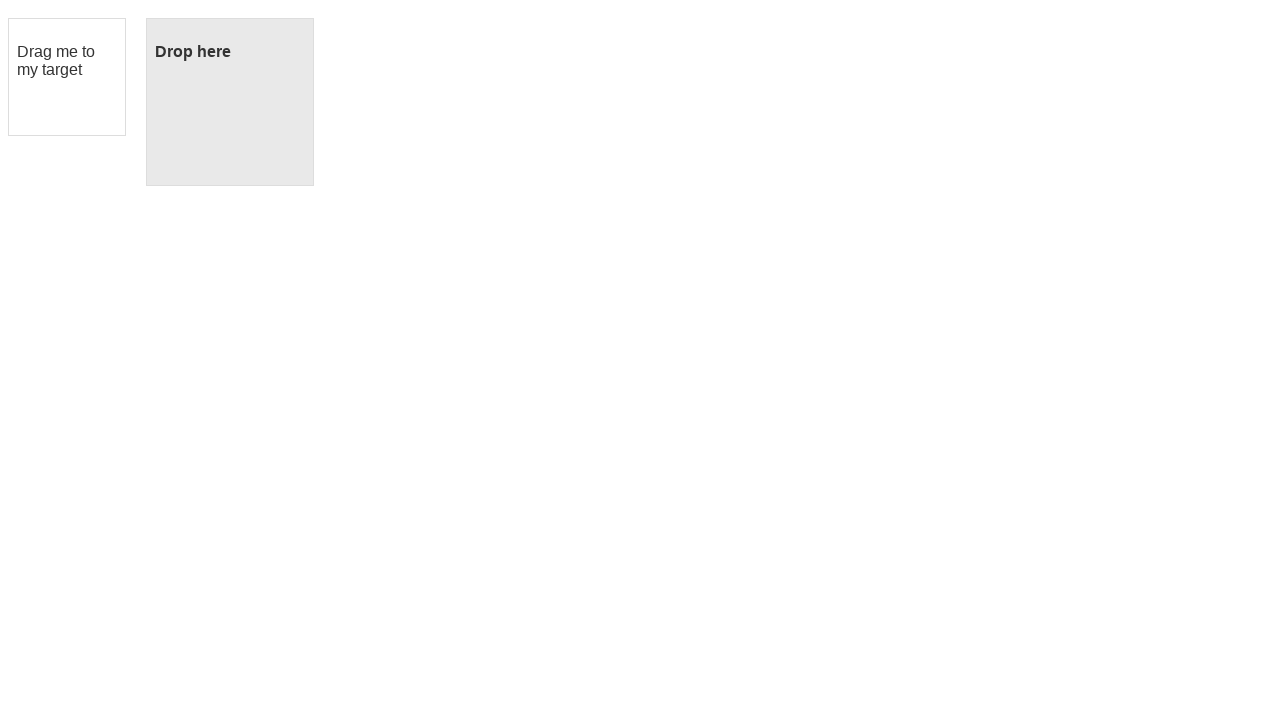

Located draggable element
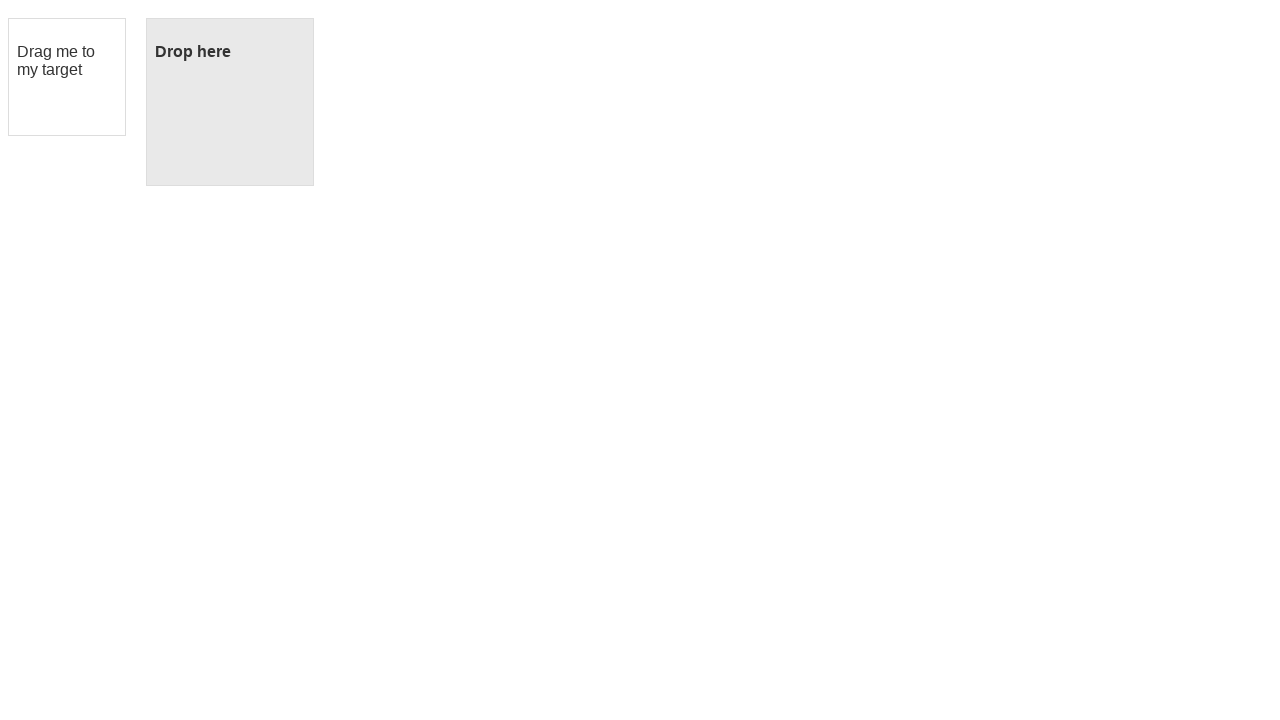

Located droppable element
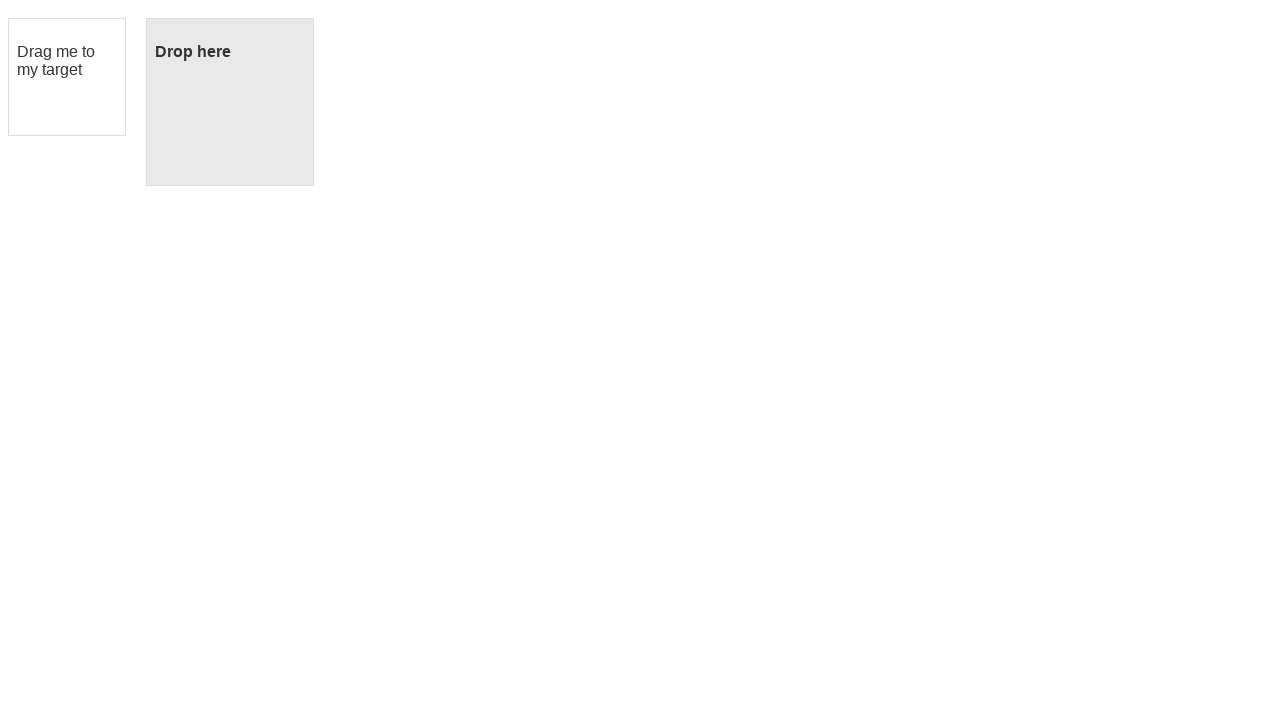

Dragged element onto droppable target area at (230, 102)
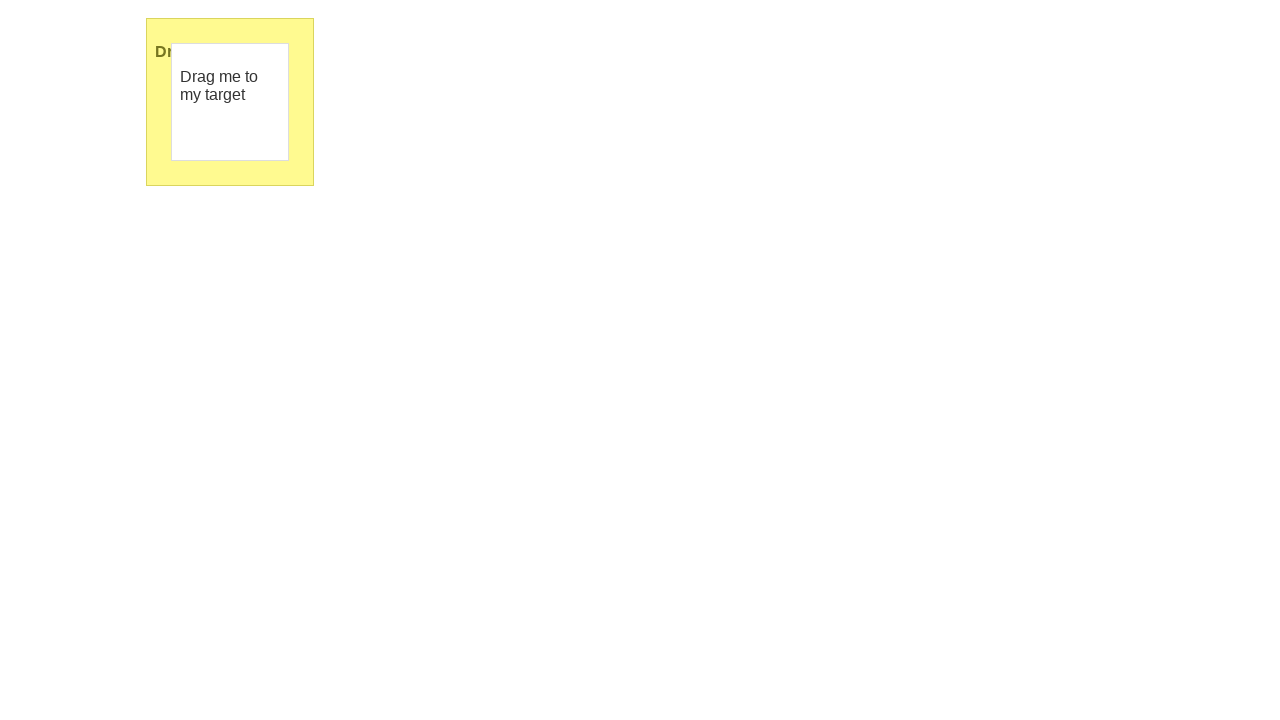

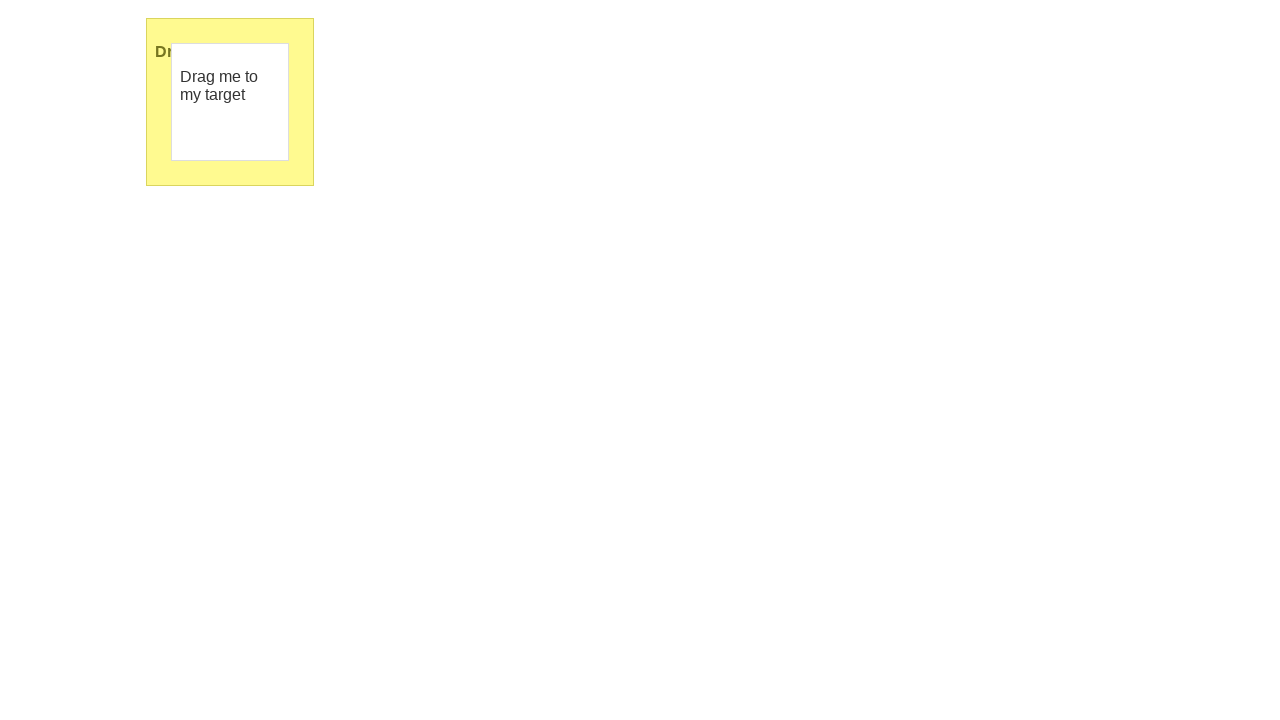